Tests that the news page loads correctly and contains a heading with "haberler" text

Starting URL: https://egundem.com/haberler

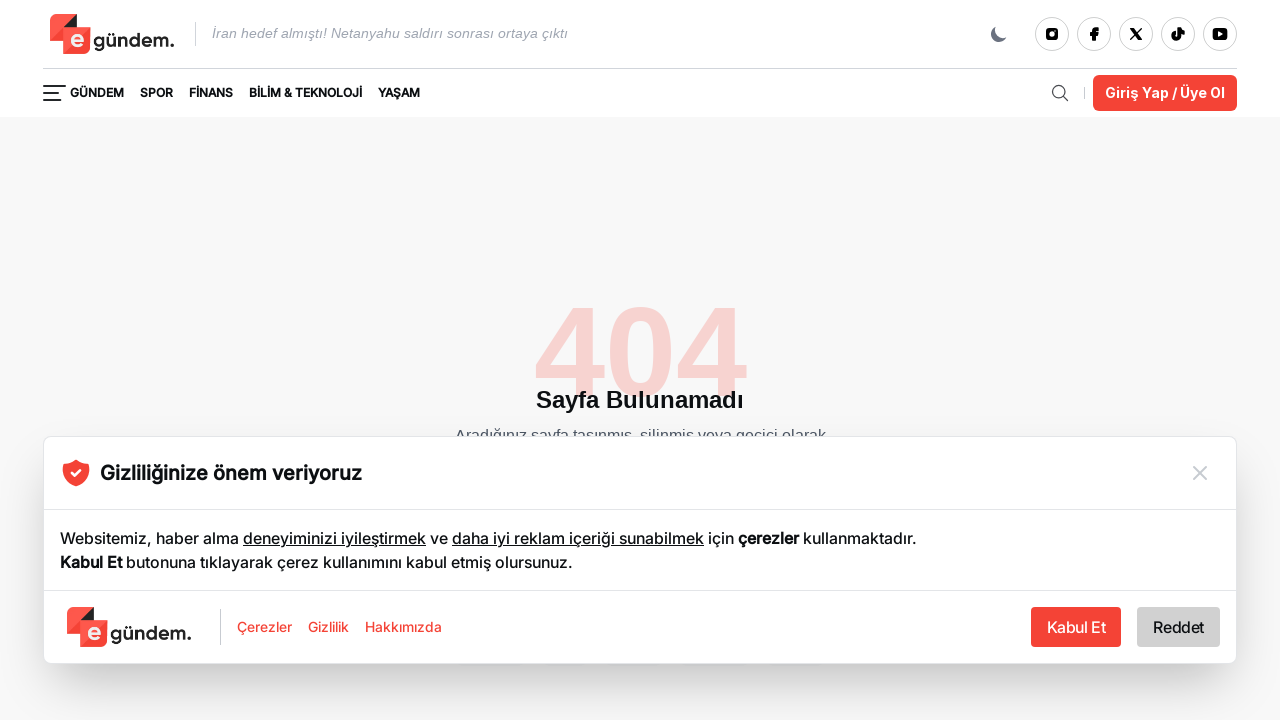

Page loaded with domcontentloaded state
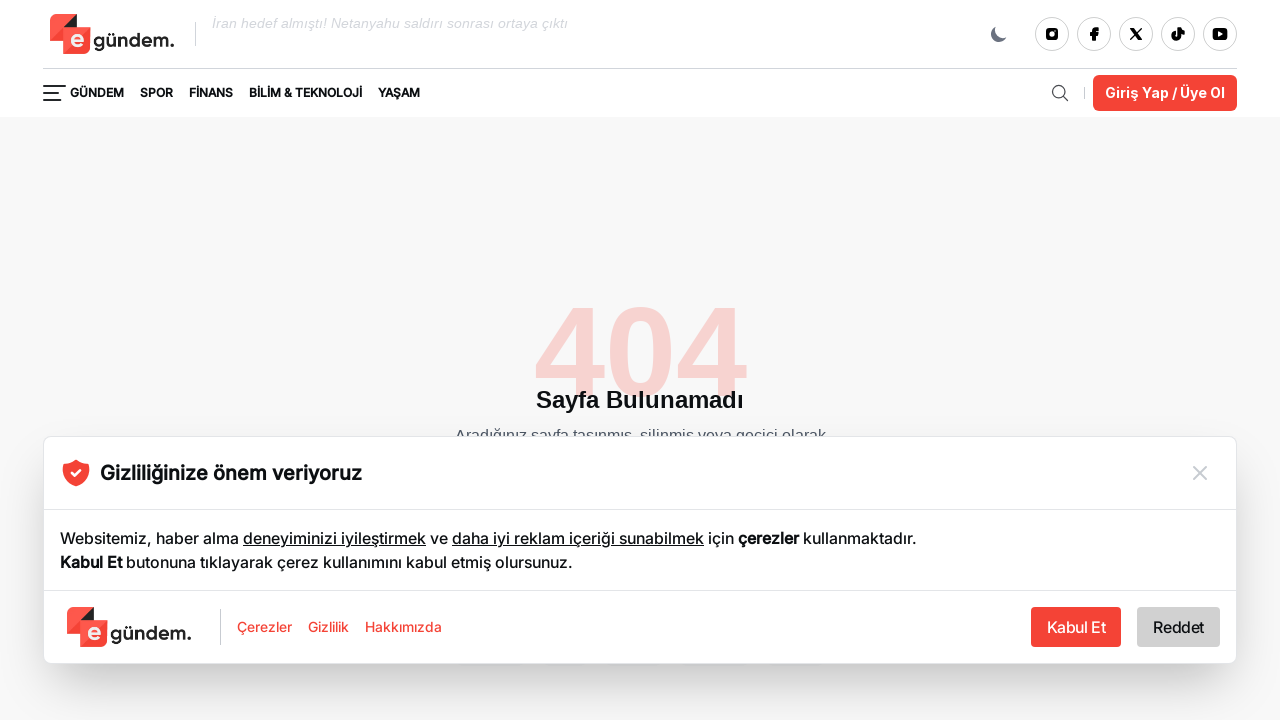

Heading element (h1 or h2) found on news page
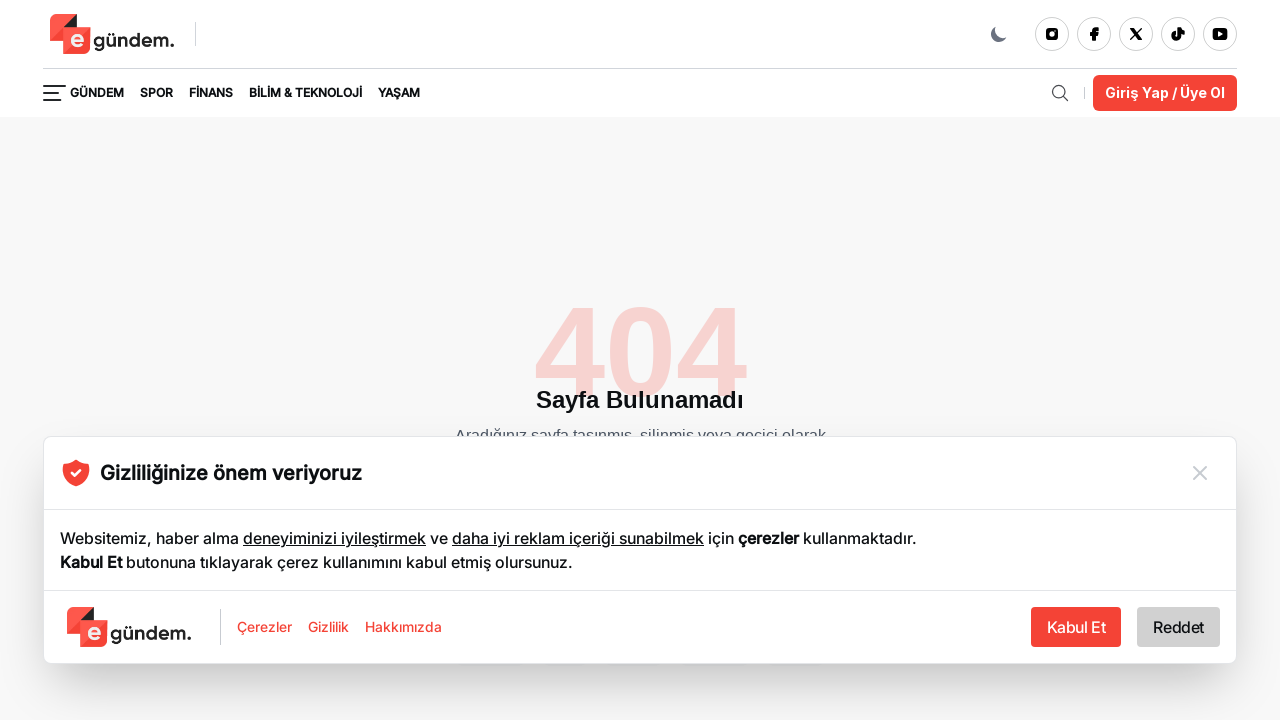

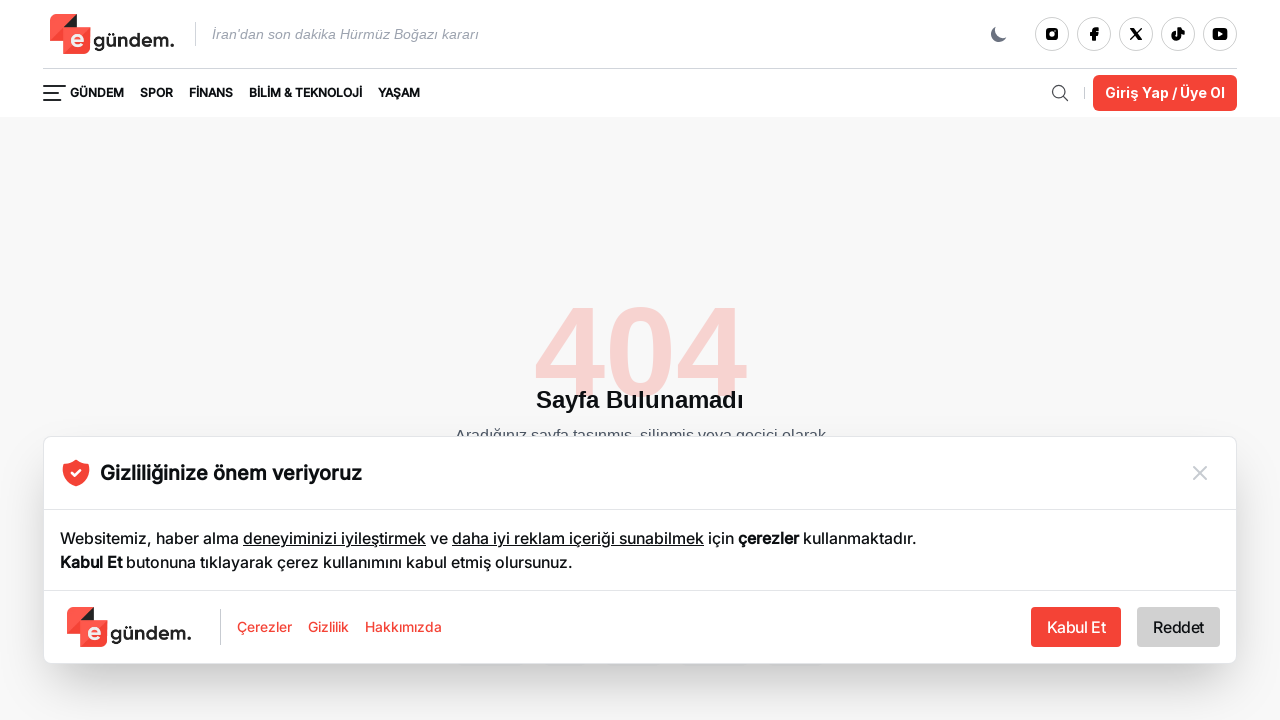